Tests form filling functionality on W3Schools HTML forms page by entering first name and last name values using label-based selectors

Starting URL: https://www.w3schools.com/html/html_forms.asp

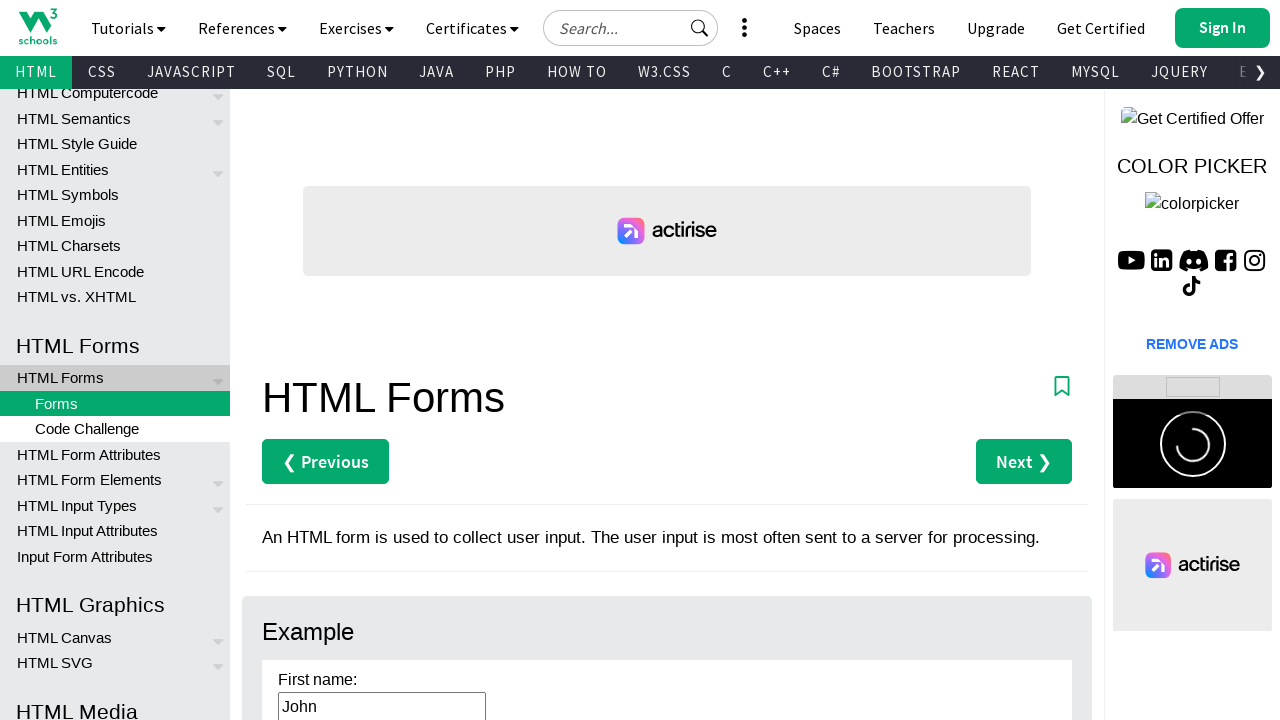

Located first name field using label selector
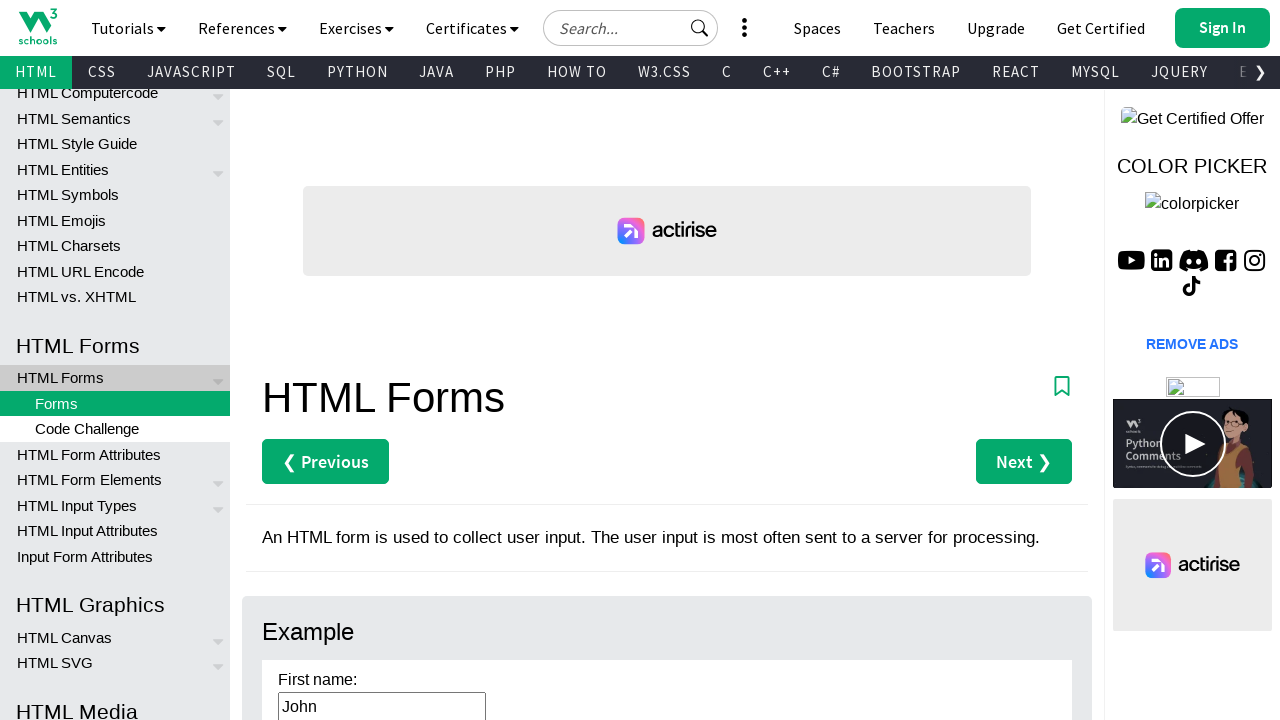

Filled first name field with 'Jennifer' on internal:label="First name:"i
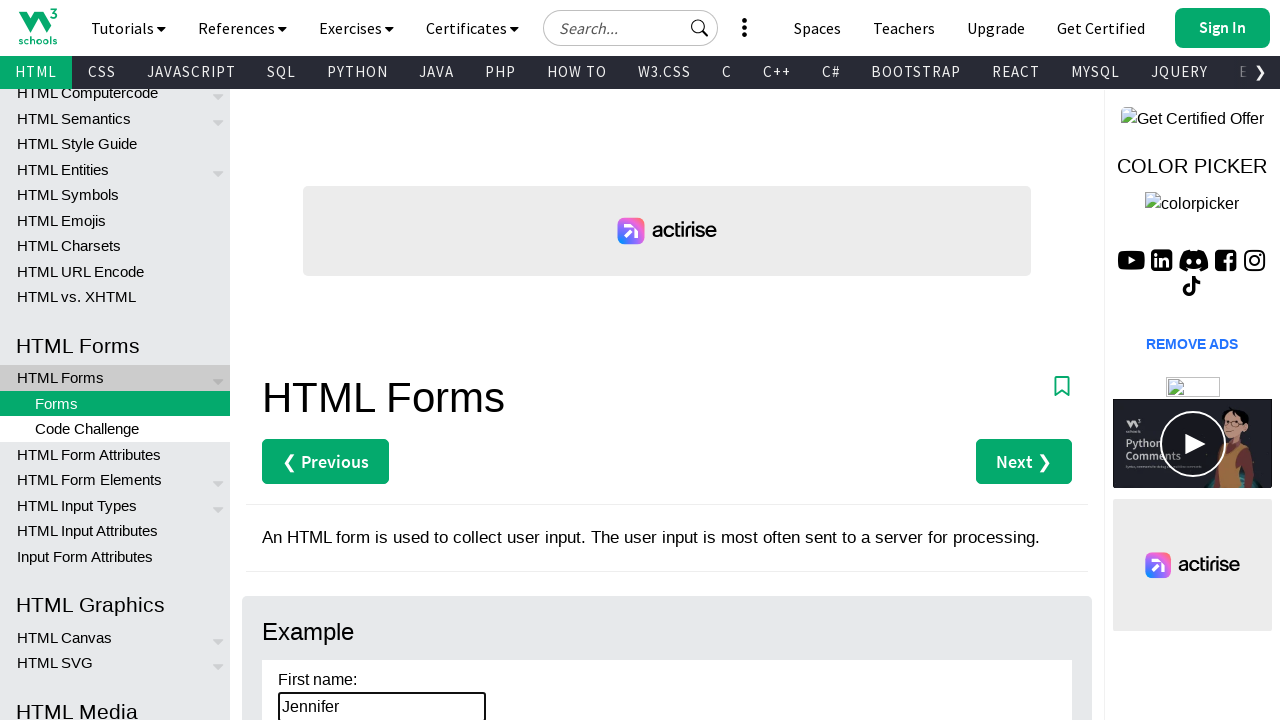

Located last name field using label selector
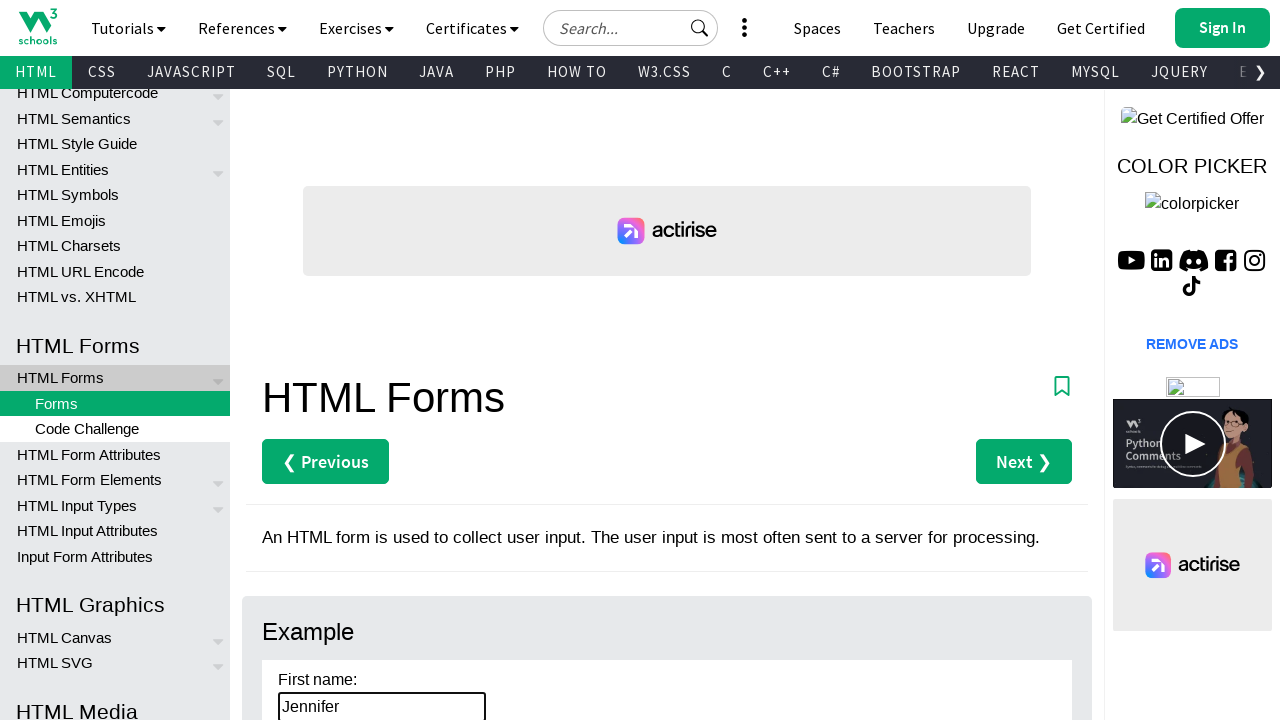

Filled last name field with 'Morrison' on internal:label="Last name:"i
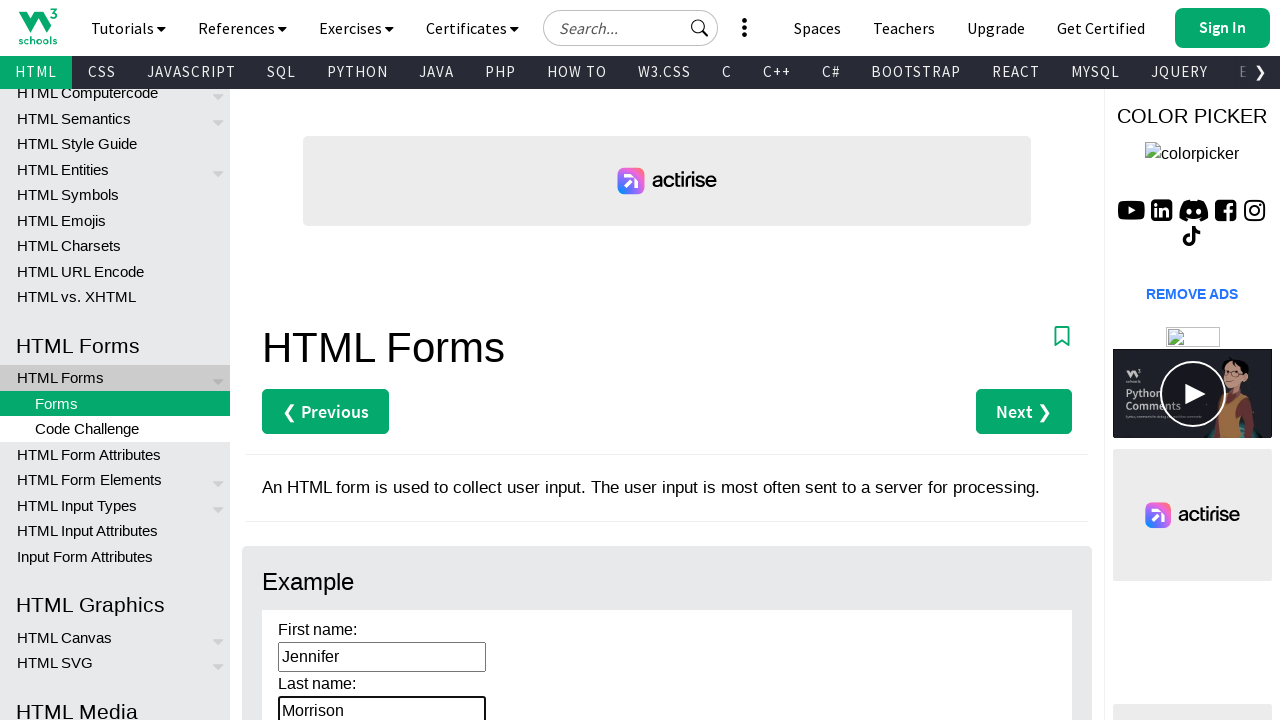

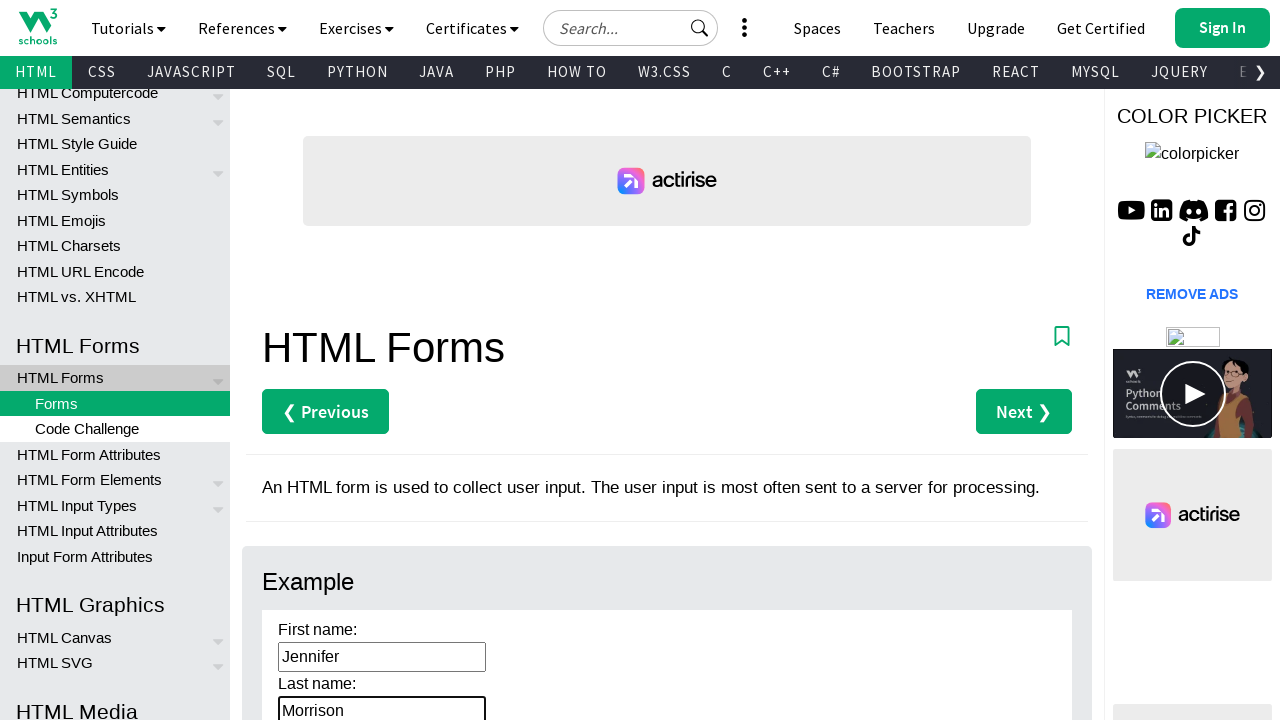